Tests handling of a JavaScript confirm dialog by clicking the confirm button and dismissing the alert

Starting URL: https://the-internet.herokuapp.com/javascript_alerts

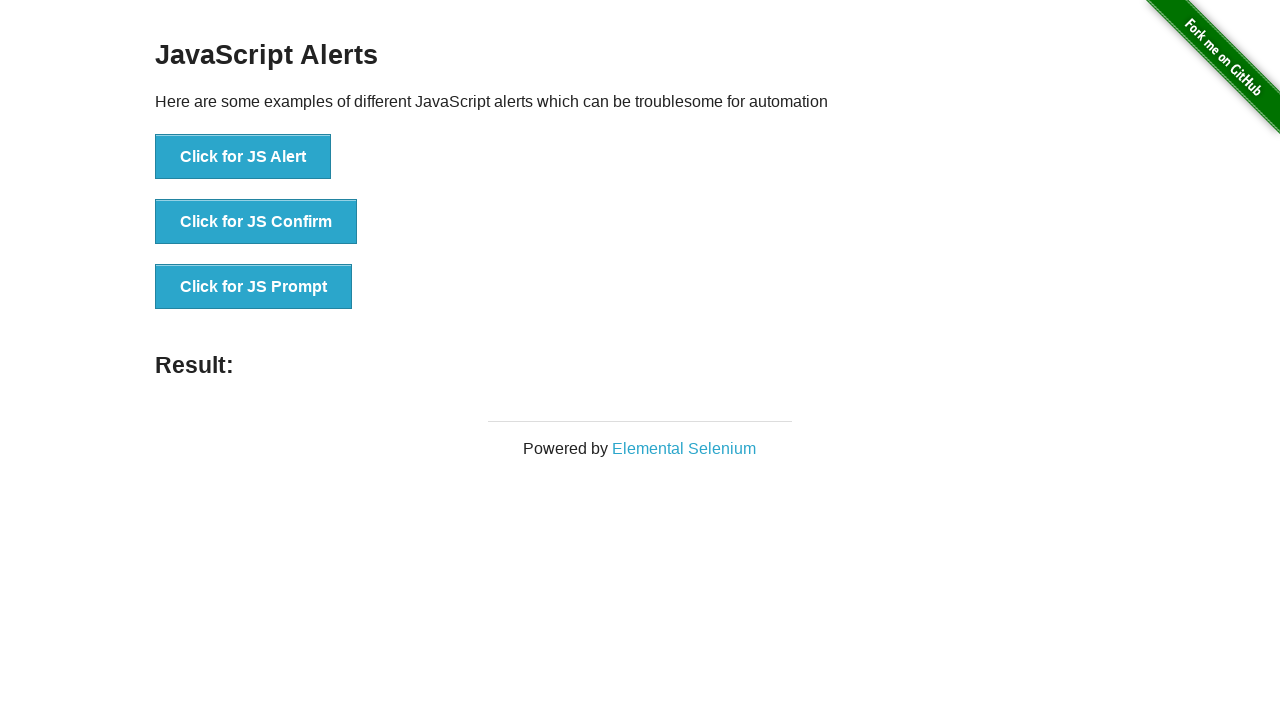

Set up dialog handler to dismiss confirm dialogs
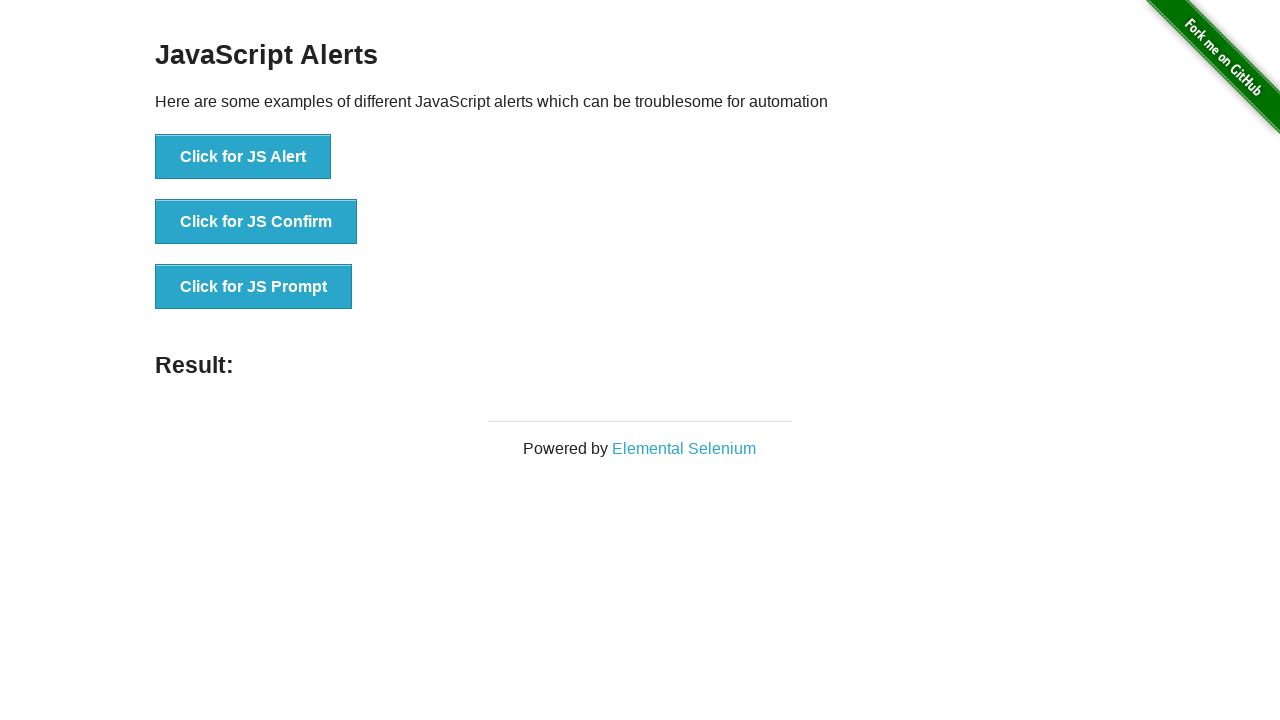

Clicked the JS Confirm button at (256, 222) on xpath=//button[@onclick='jsConfirm()']
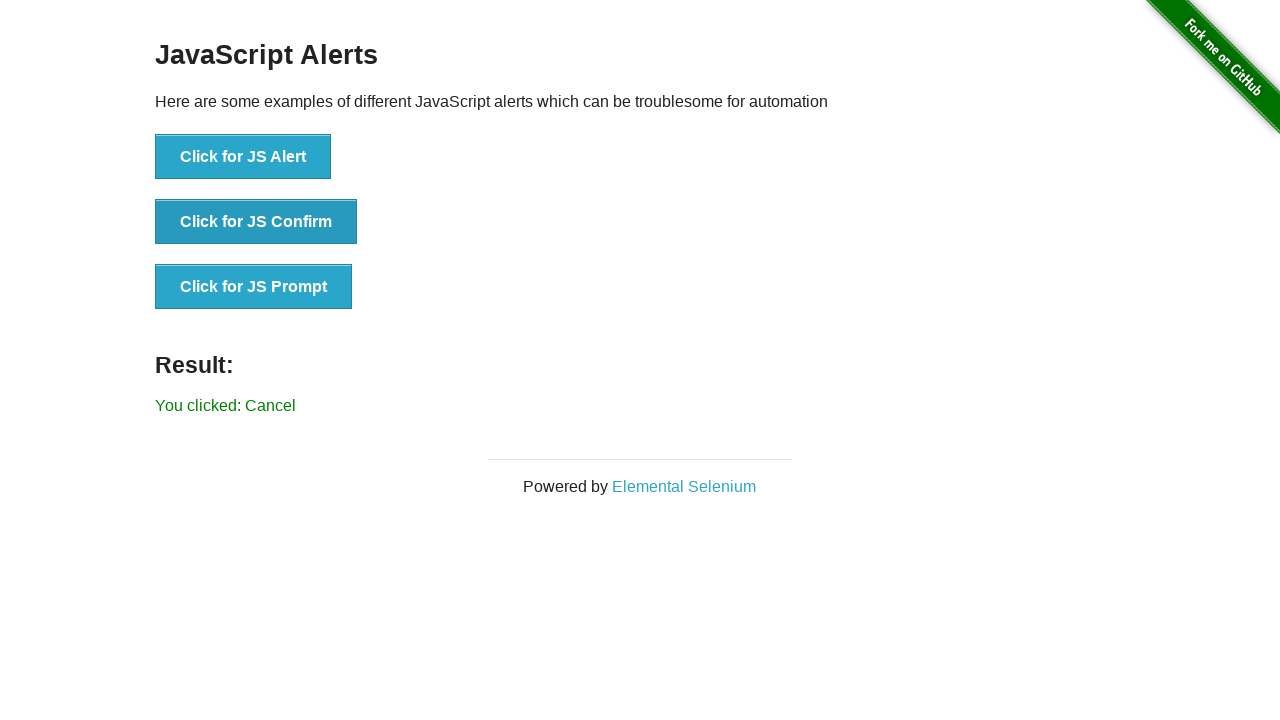

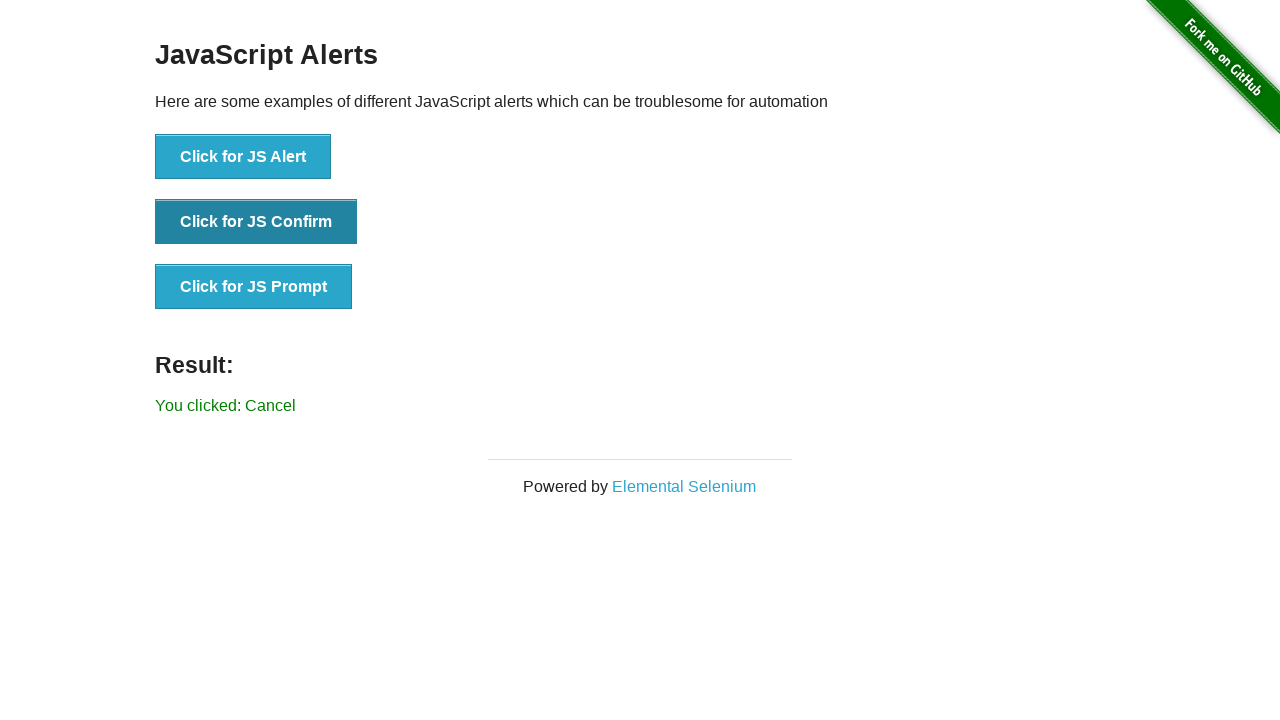